Tests different button click types including double click, right click, and standard click, verifying the appropriate messages appear for each action.

Starting URL: https://demoqa.com/buttons

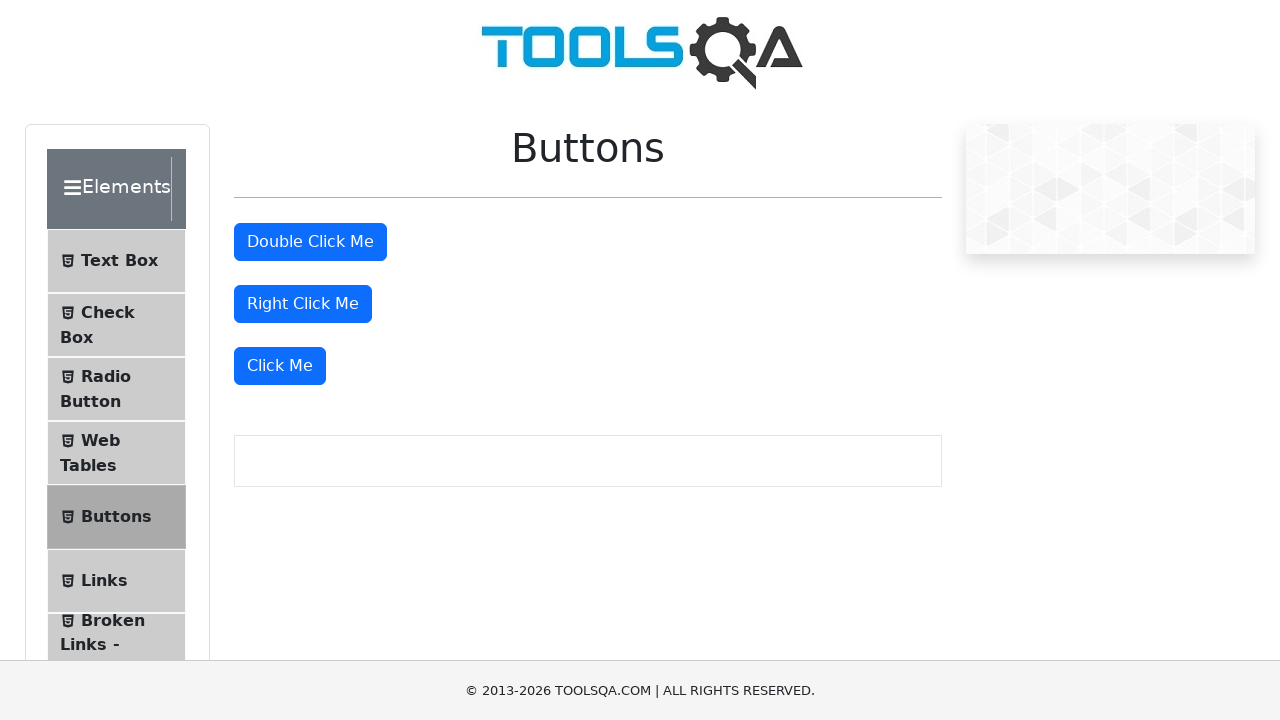

Double clicked the double click button at (310, 242) on #doubleClickBtn
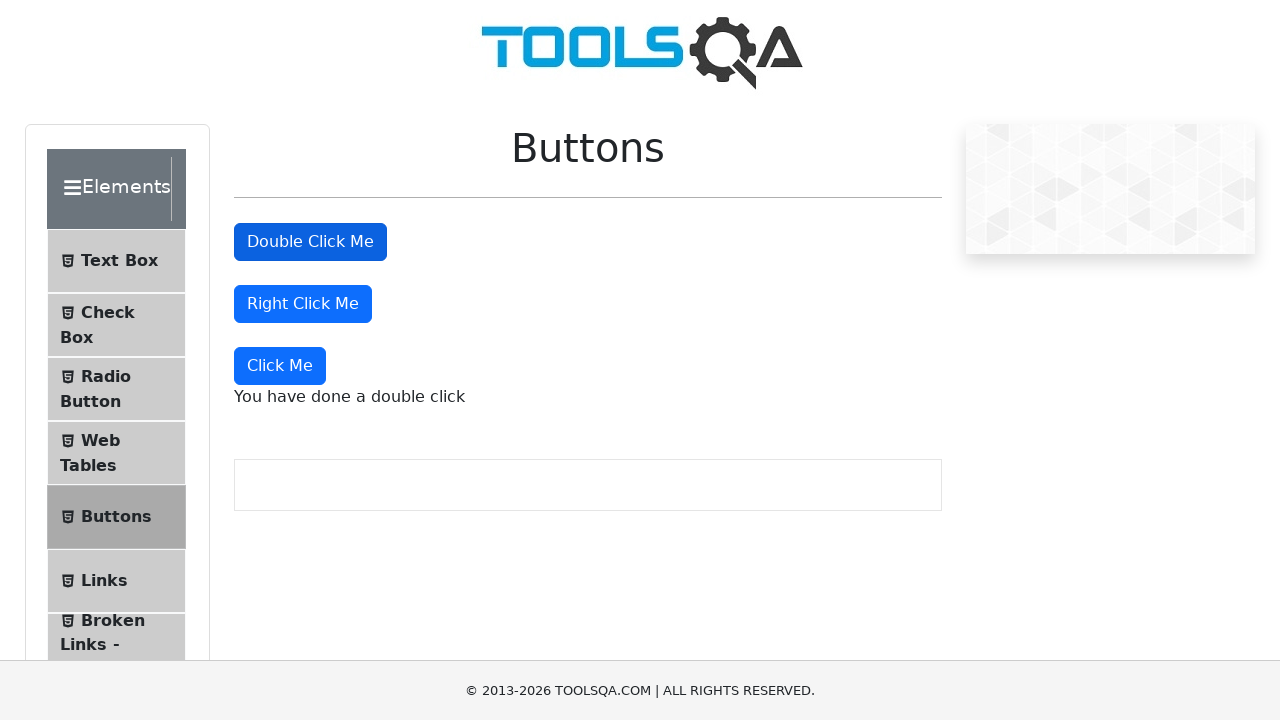

Double click message appeared
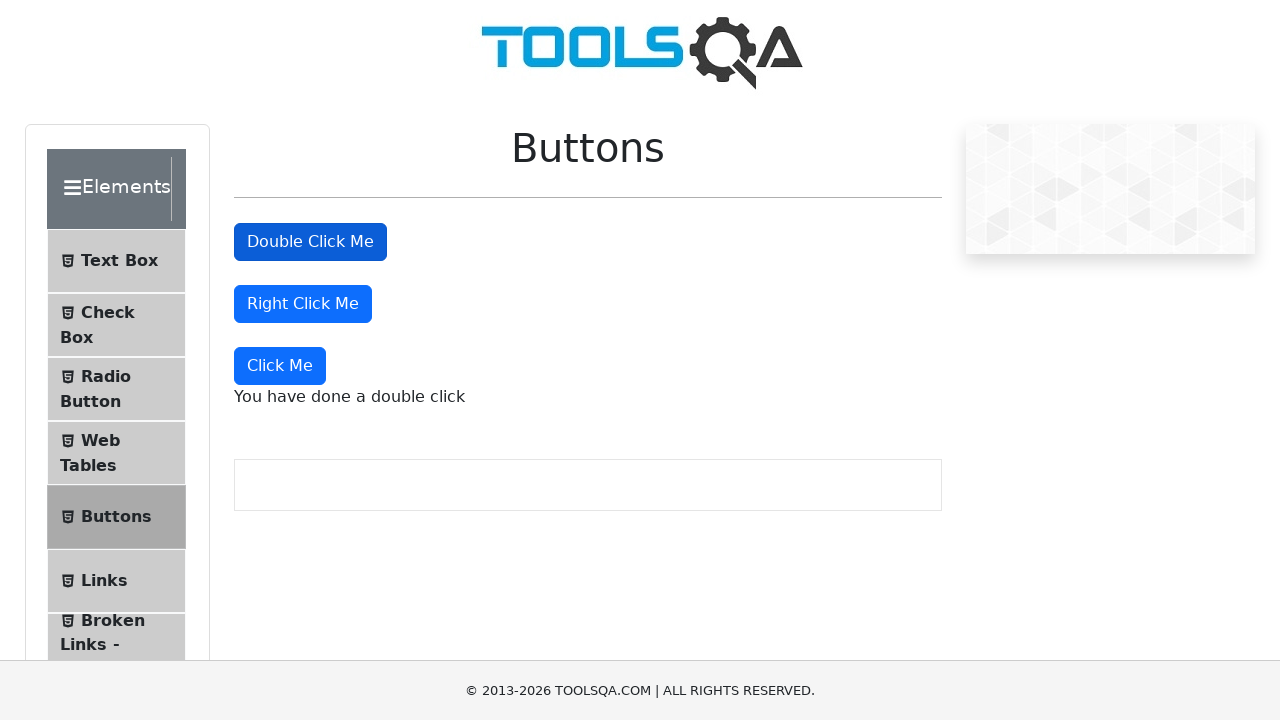

Right clicked the right click button at (303, 304) on #rightClickBtn
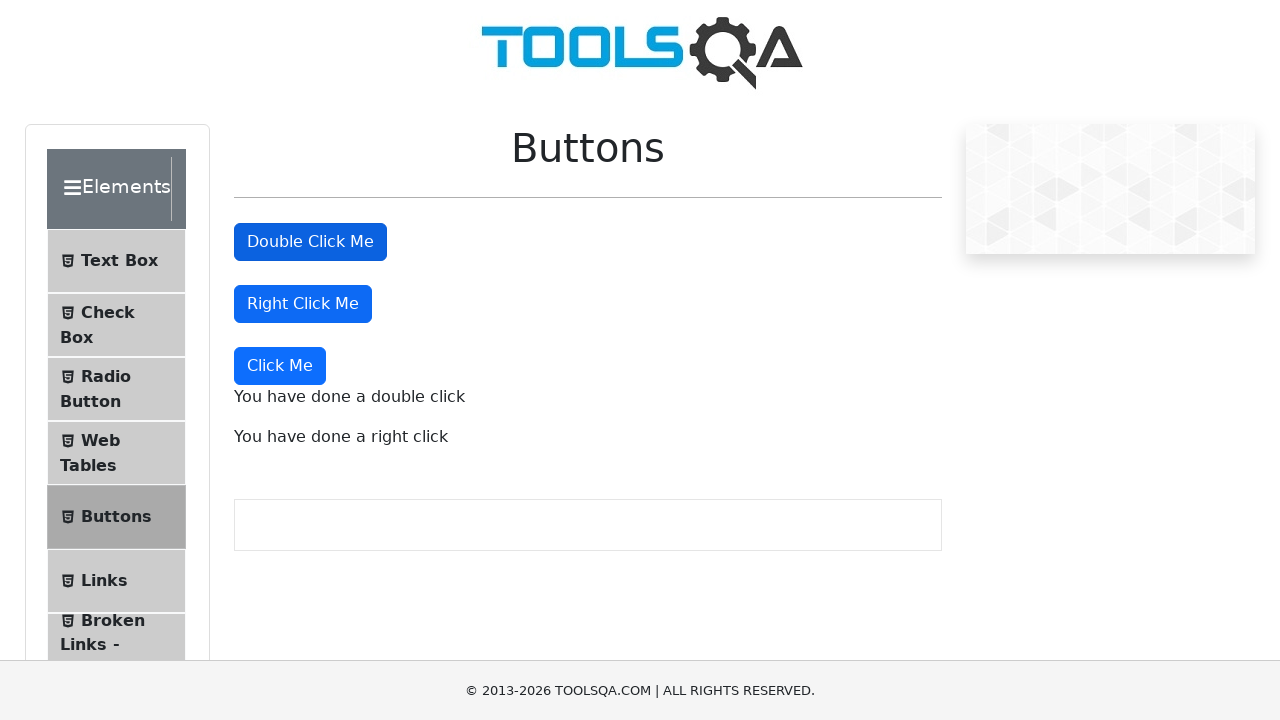

Right click message appeared
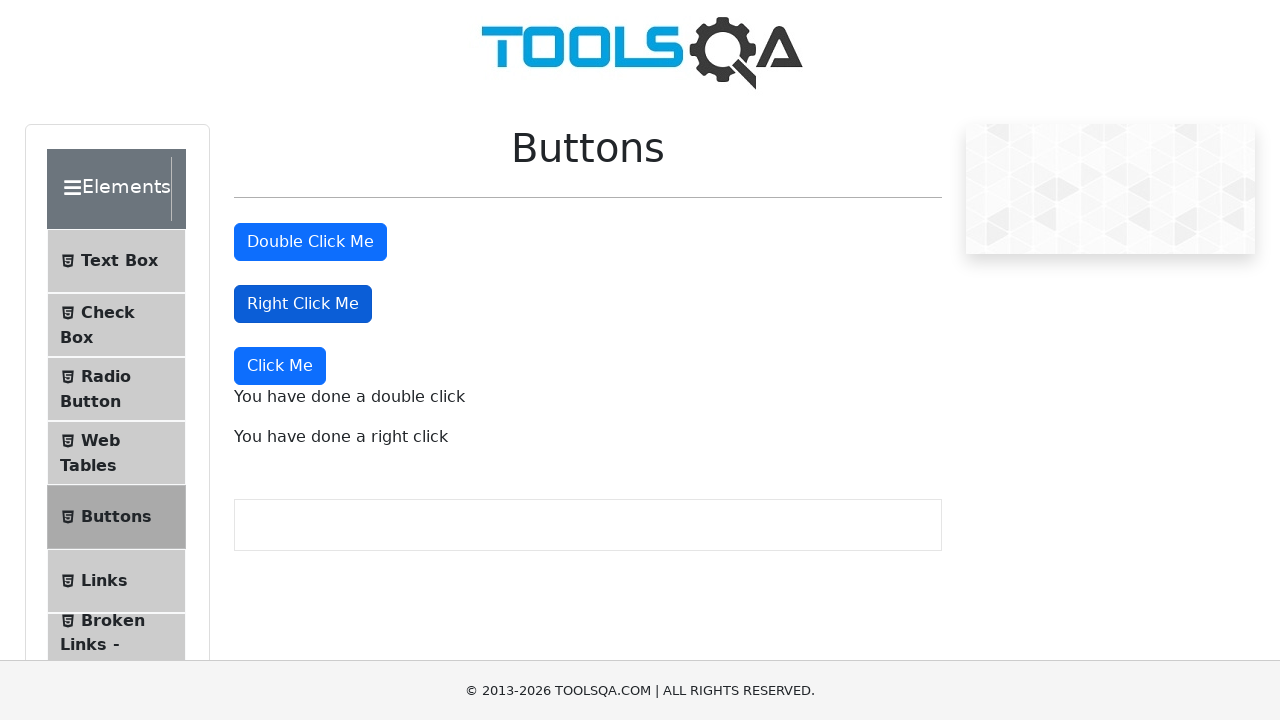

Clicked the 'Click Me' button at (280, 366) on xpath=//button[text()='Click Me']
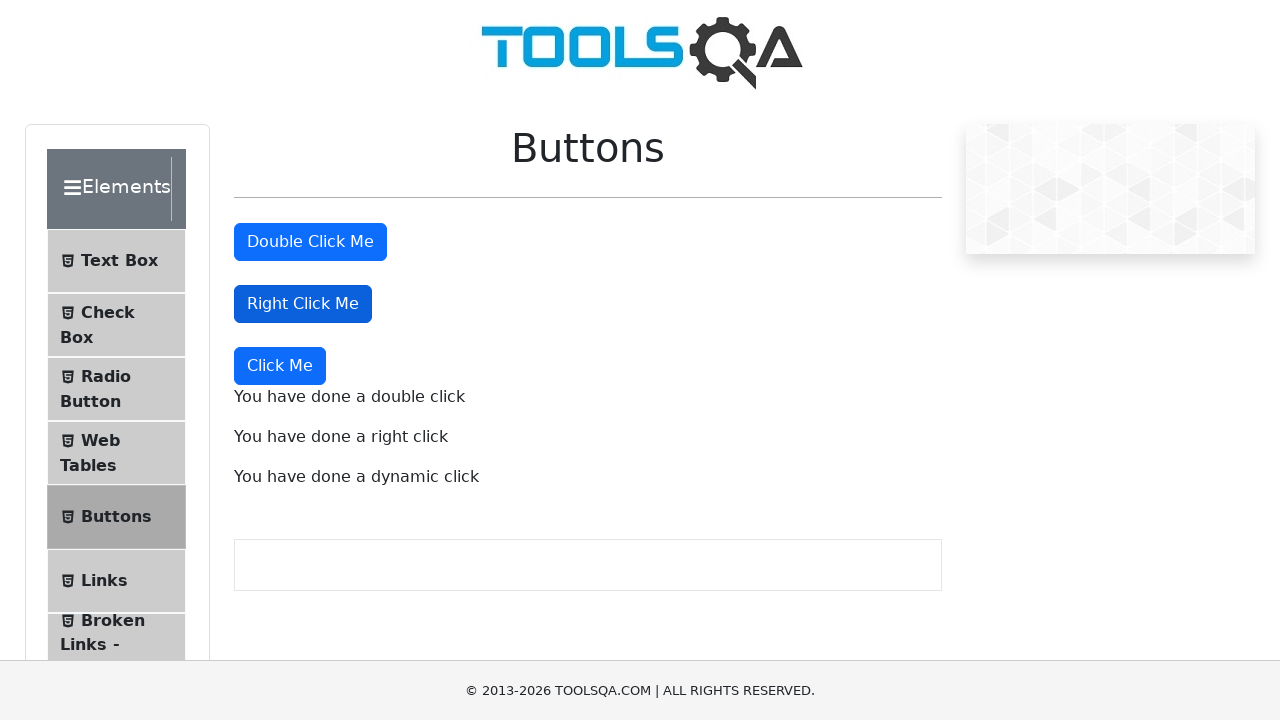

Dynamic click message appeared
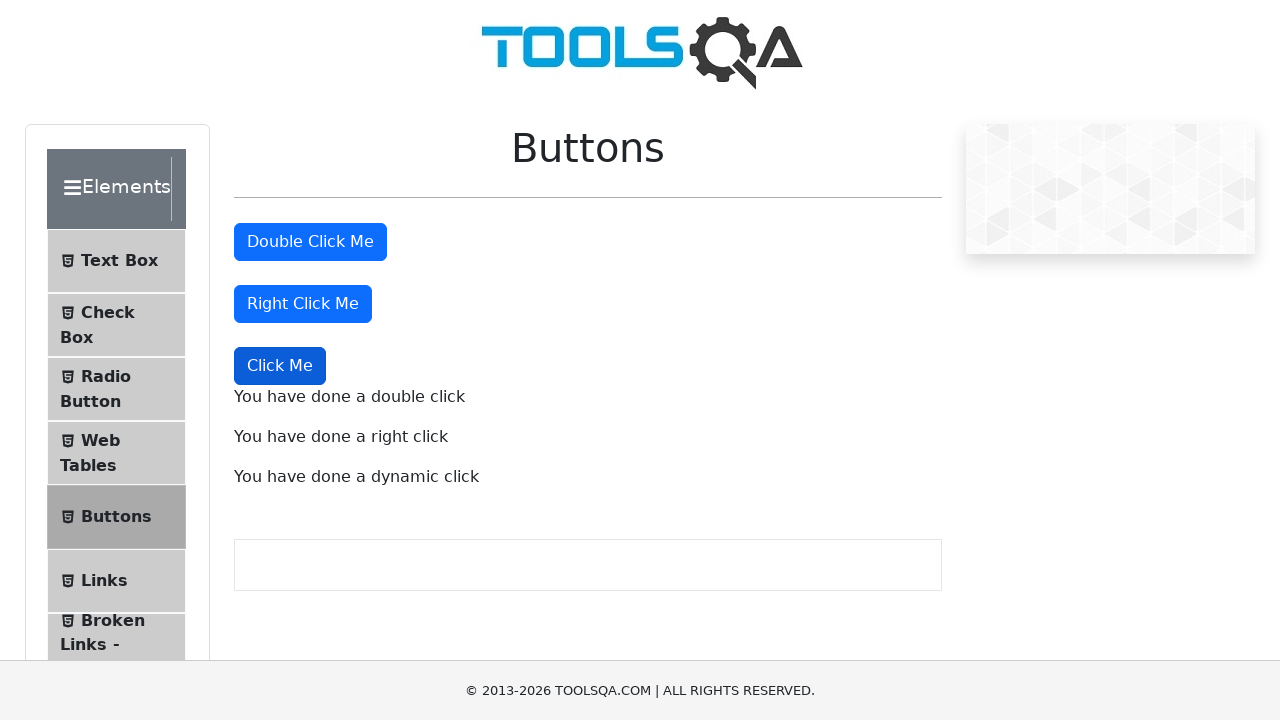

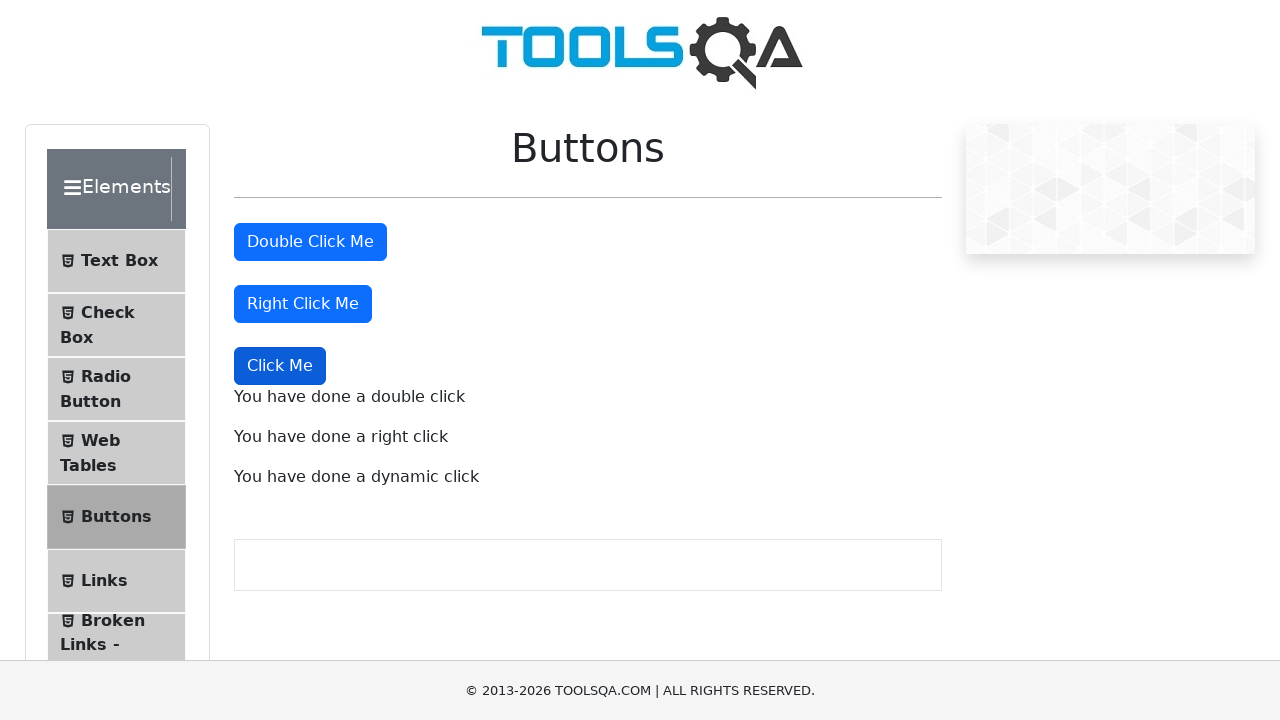